Tests the payments menu navigation by clicking on the menu and selecting the "Pay with Links" option to navigate to the corresponding page

Starting URL: https://www.paytr.com/

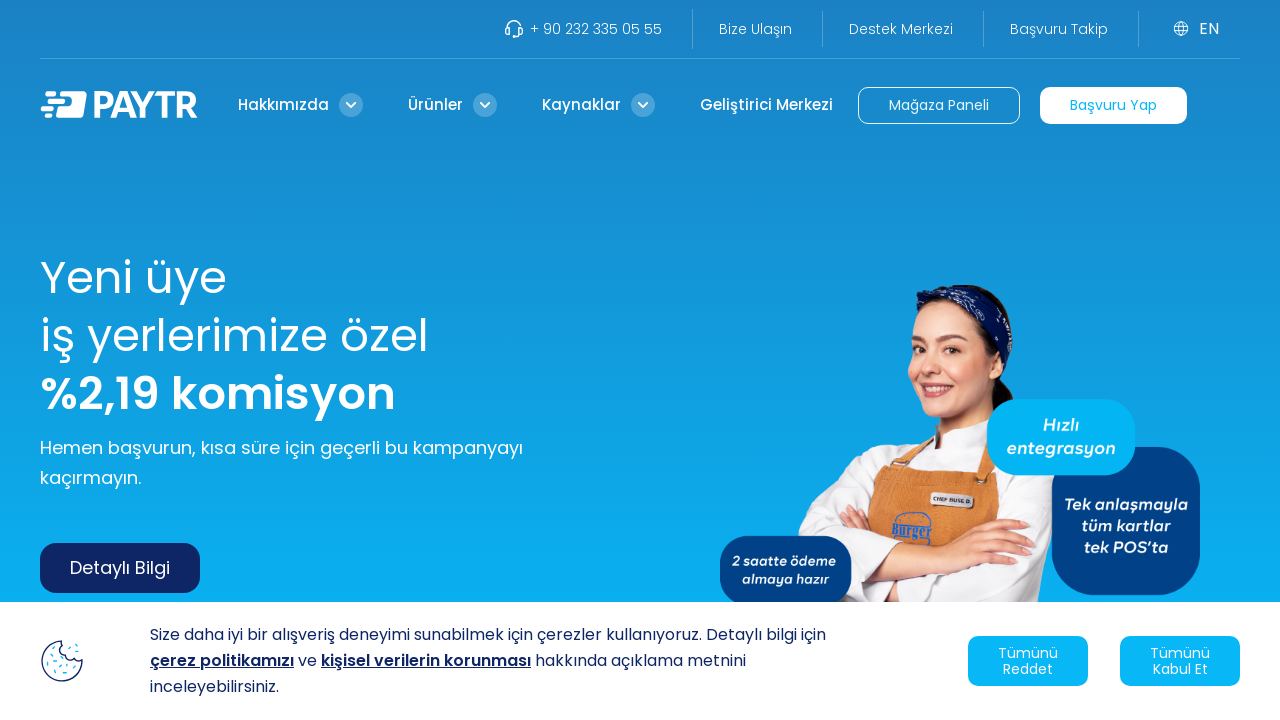

Clicked on the payments menu at (452, 105) on xpath=/html/body/header/div[2]/div[2]/div[2]/nav/div[2]
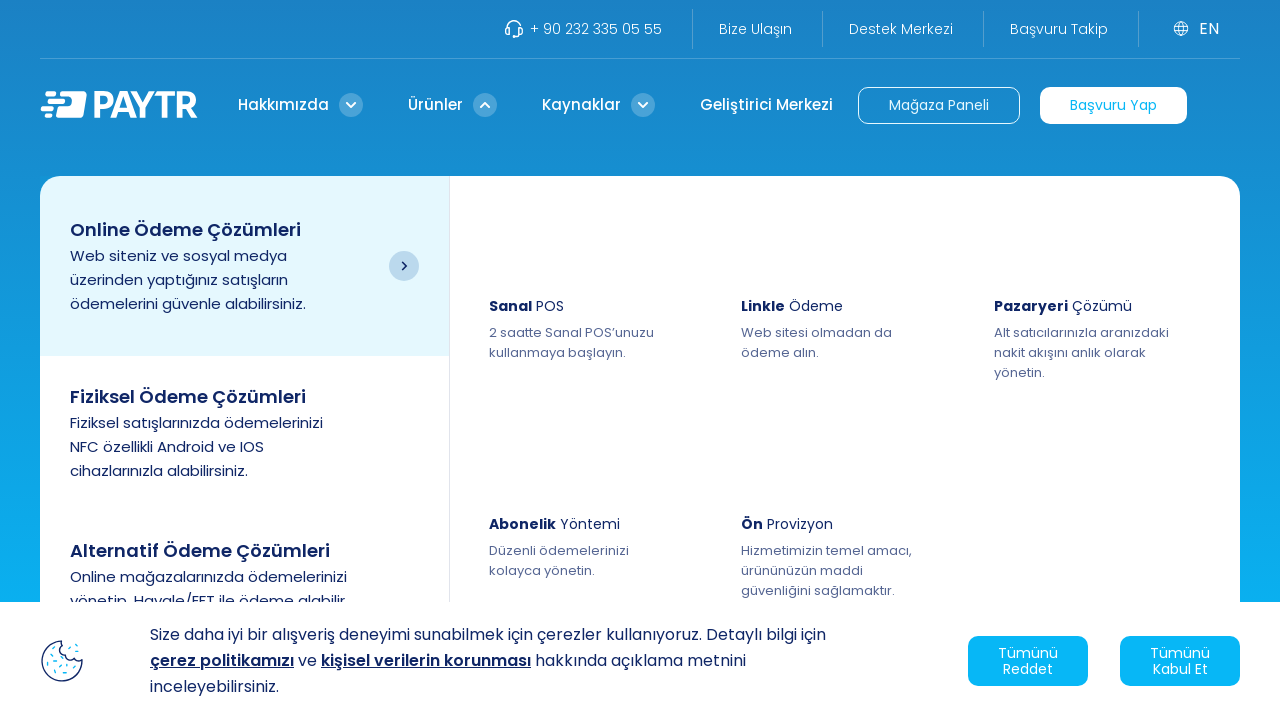

Clicked on 'Pay with Links' option at (835, 294) on xpath=//div[@id='online-odeme-cozumleri']/a[@href='/linkle-odeme']
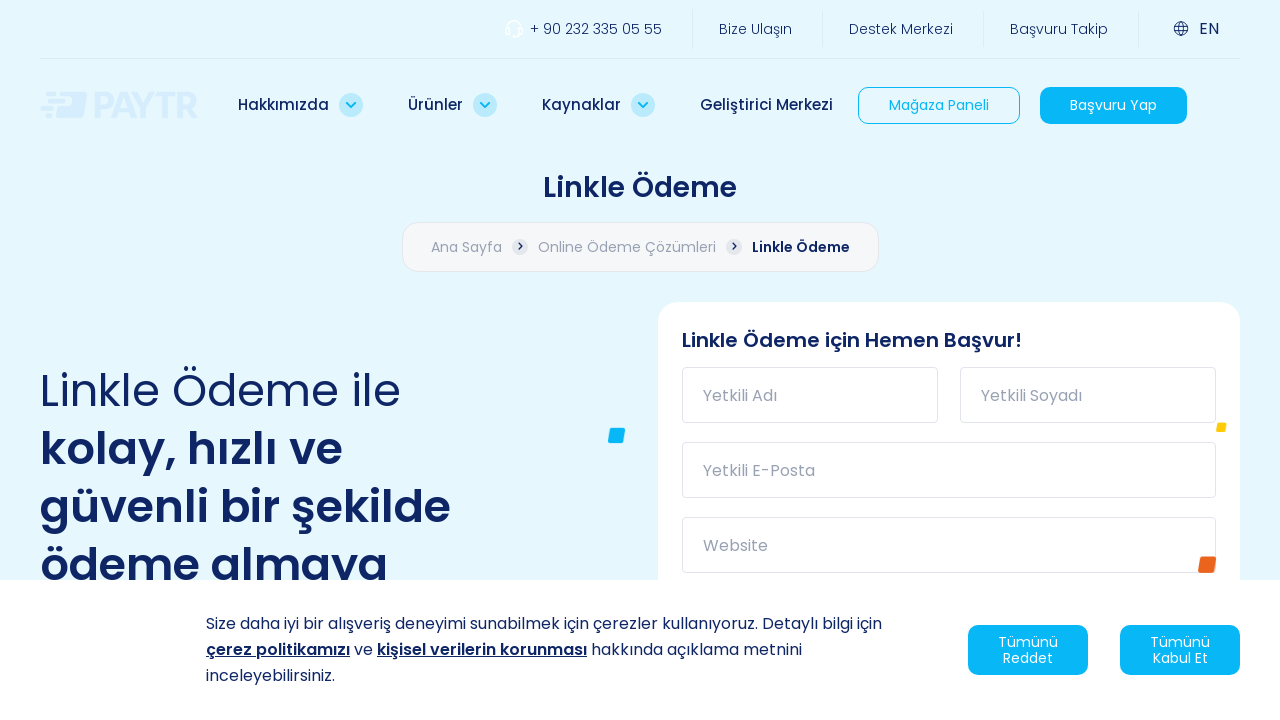

Waited for navigation to Pay with Links page
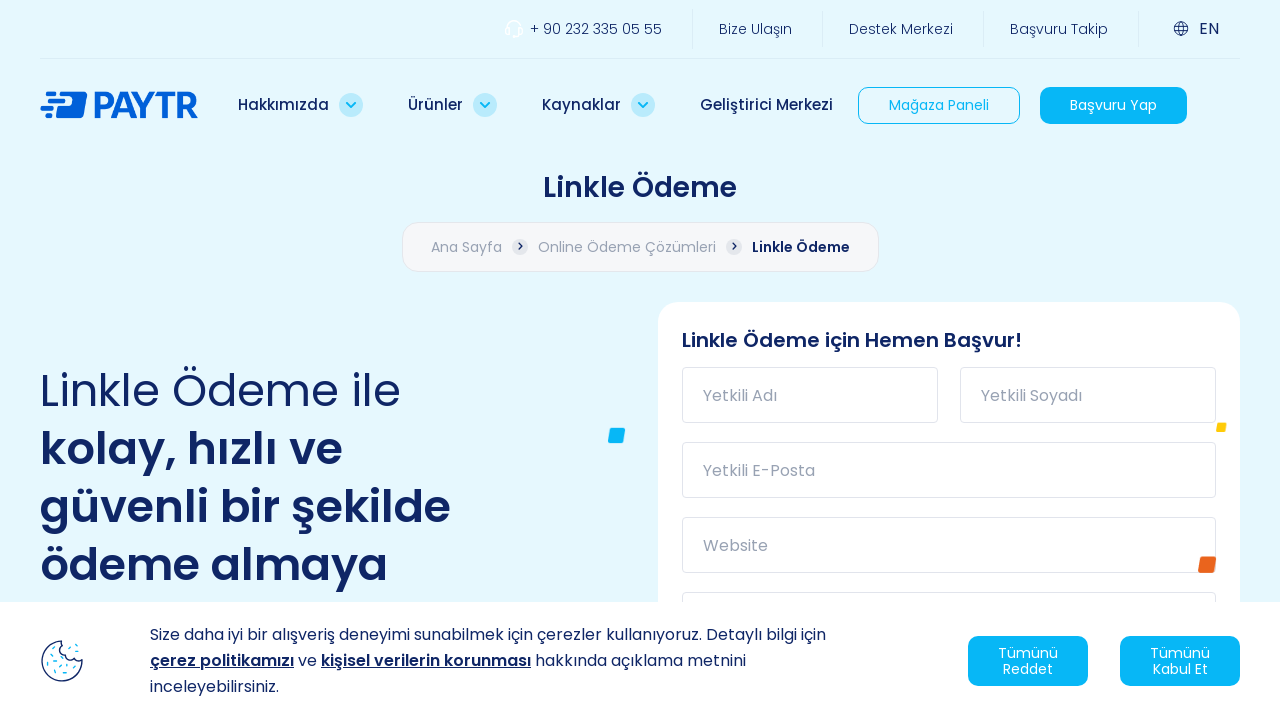

Verified that the current URL is https://www.paytr.com/linkle-odeme
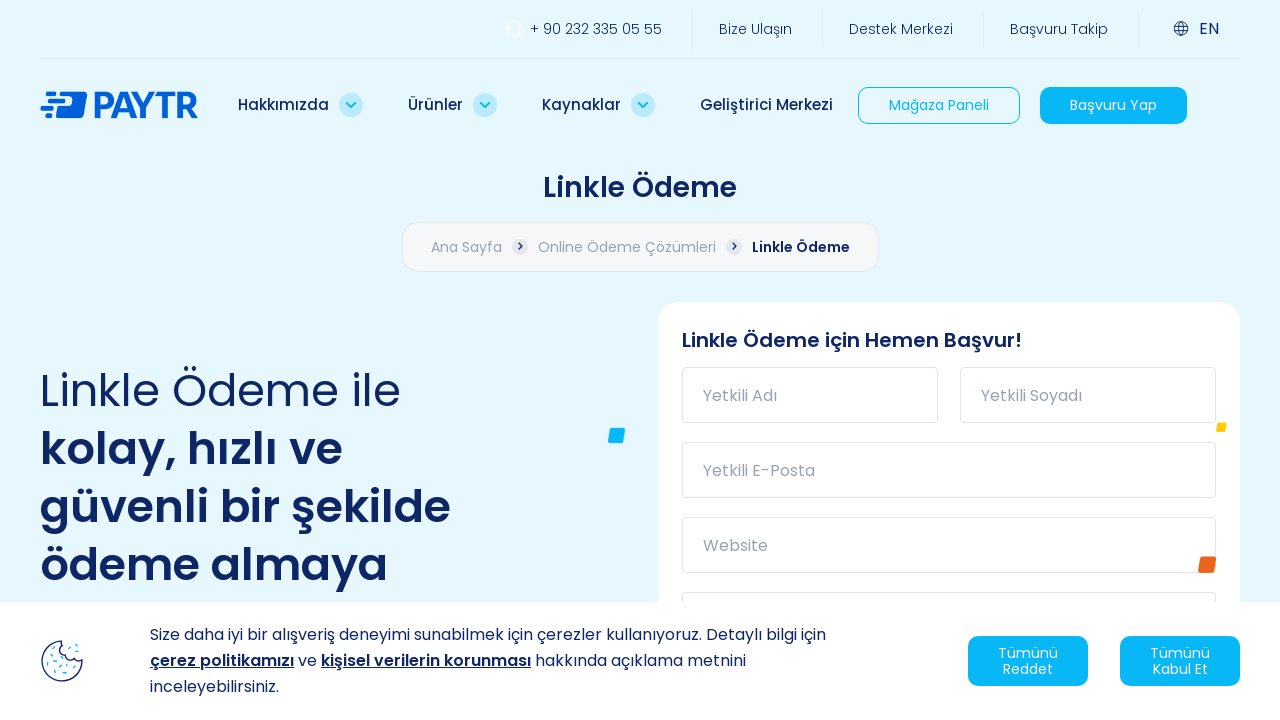

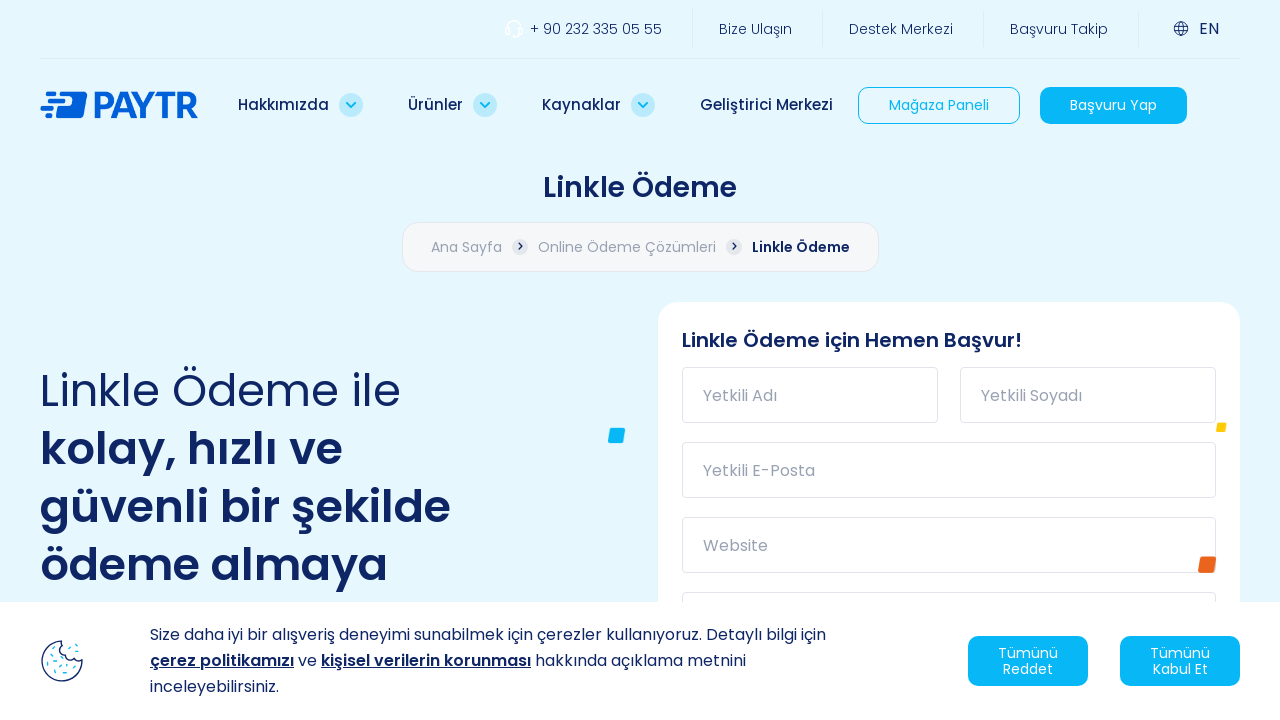